Tests dropdown functionality by selecting options using different methods (index, value, visible text) and verifying the selections are correct

Starting URL: https://the-internet.herokuapp.com/dropdown

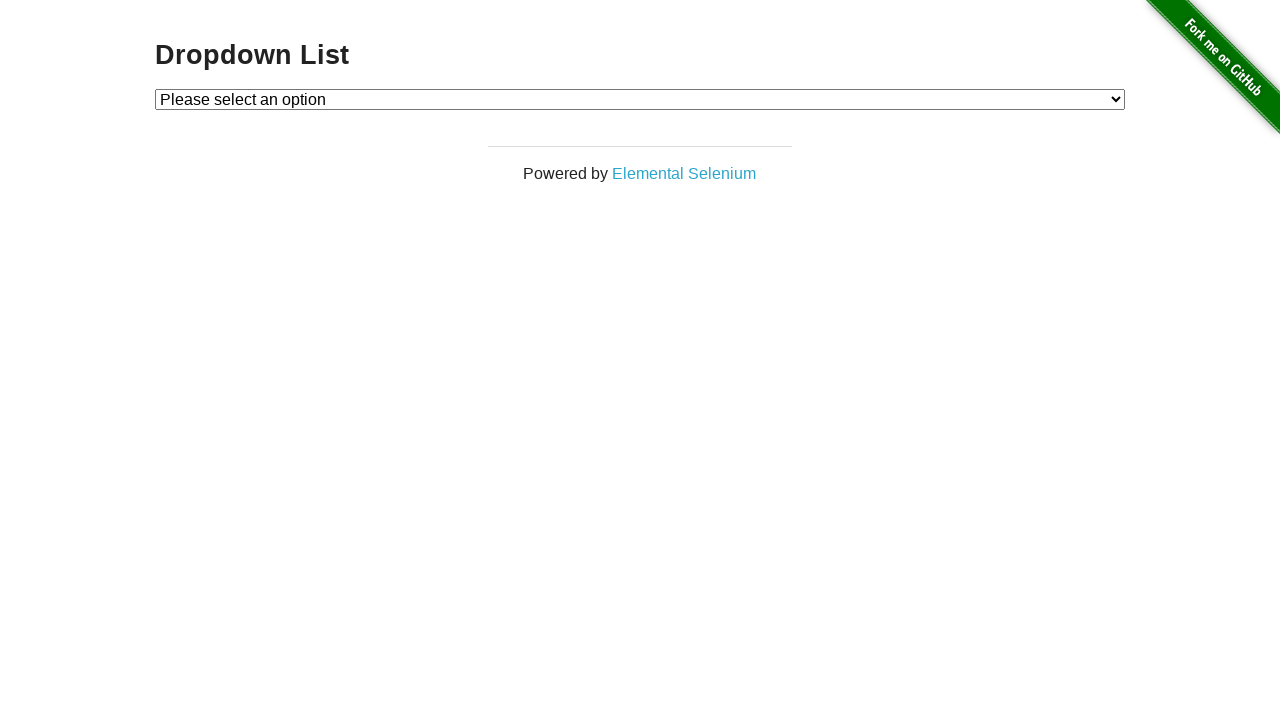

Waited for dropdown element to be present
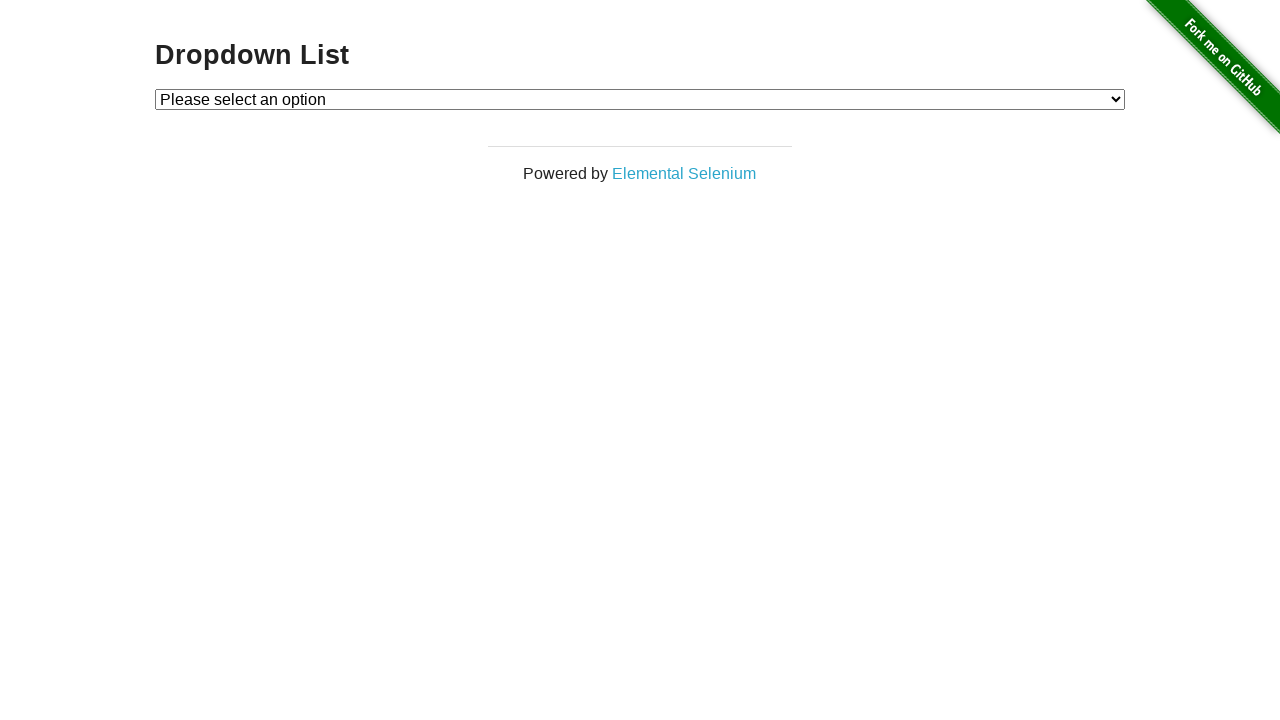

Selected Option 1 using index method on #dropdown
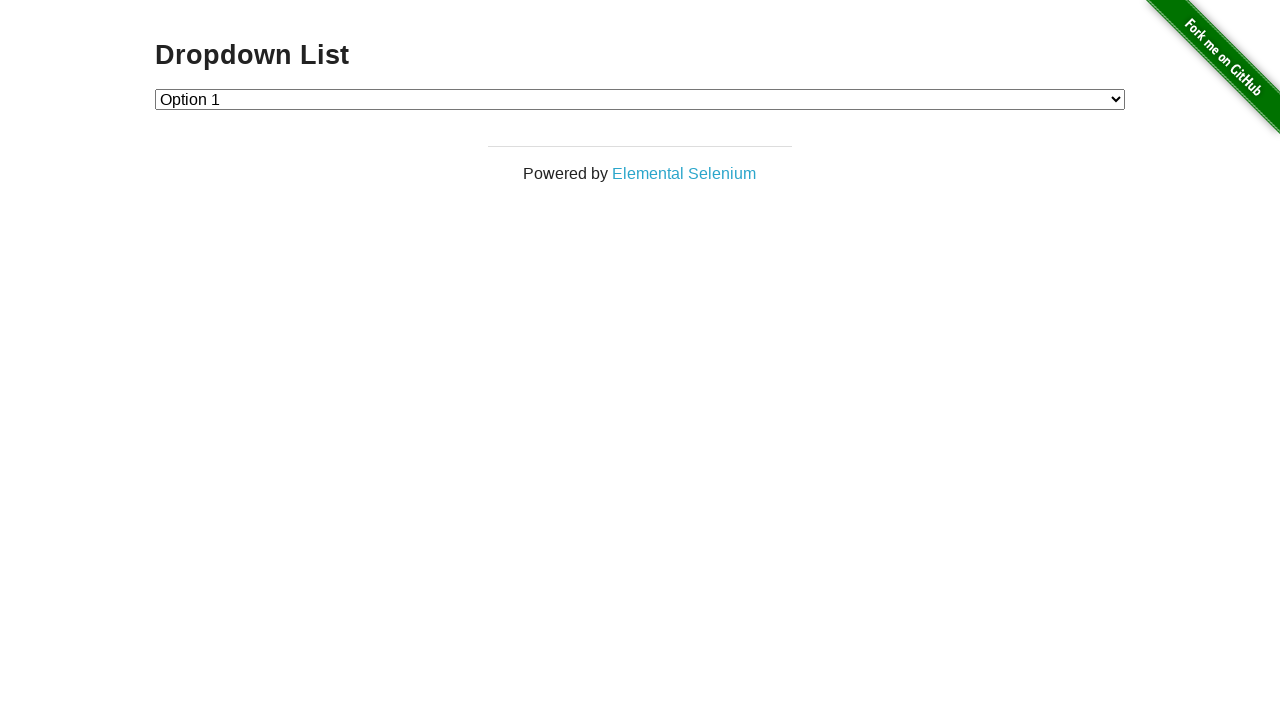

Retrieved selected dropdown value to verify Option 1
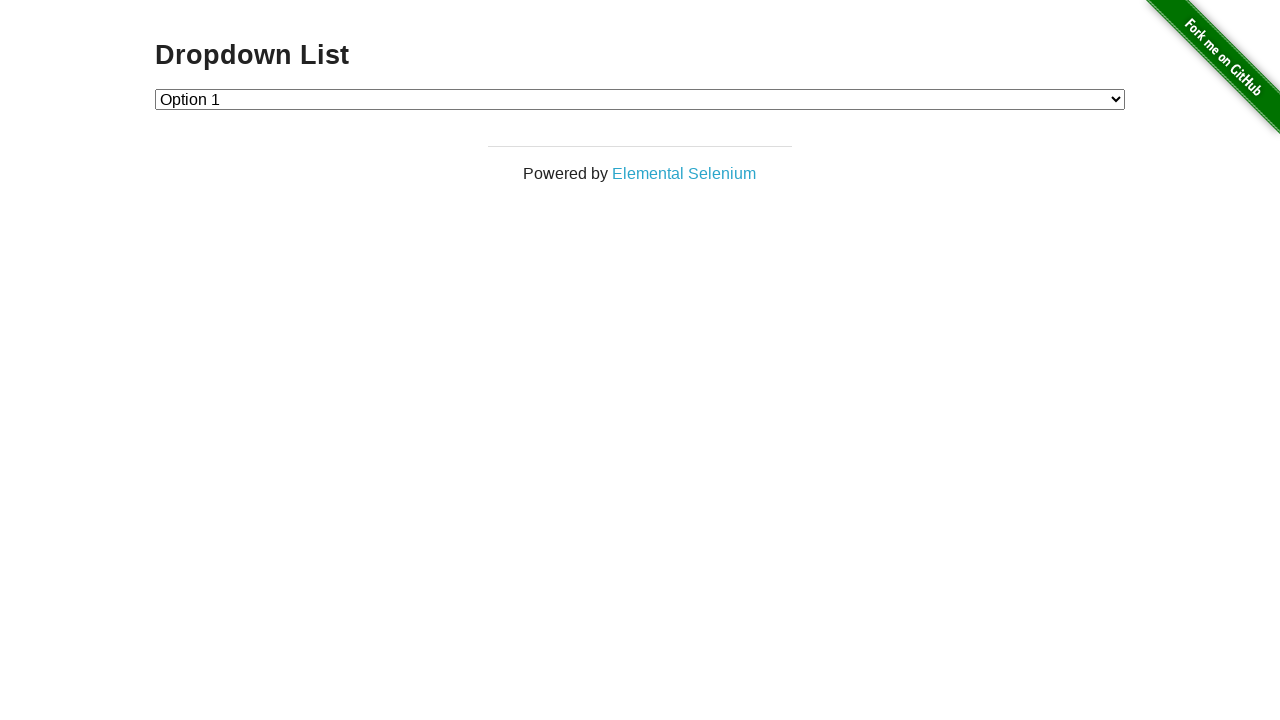

Assertion passed: Option 1 is correctly selected by index
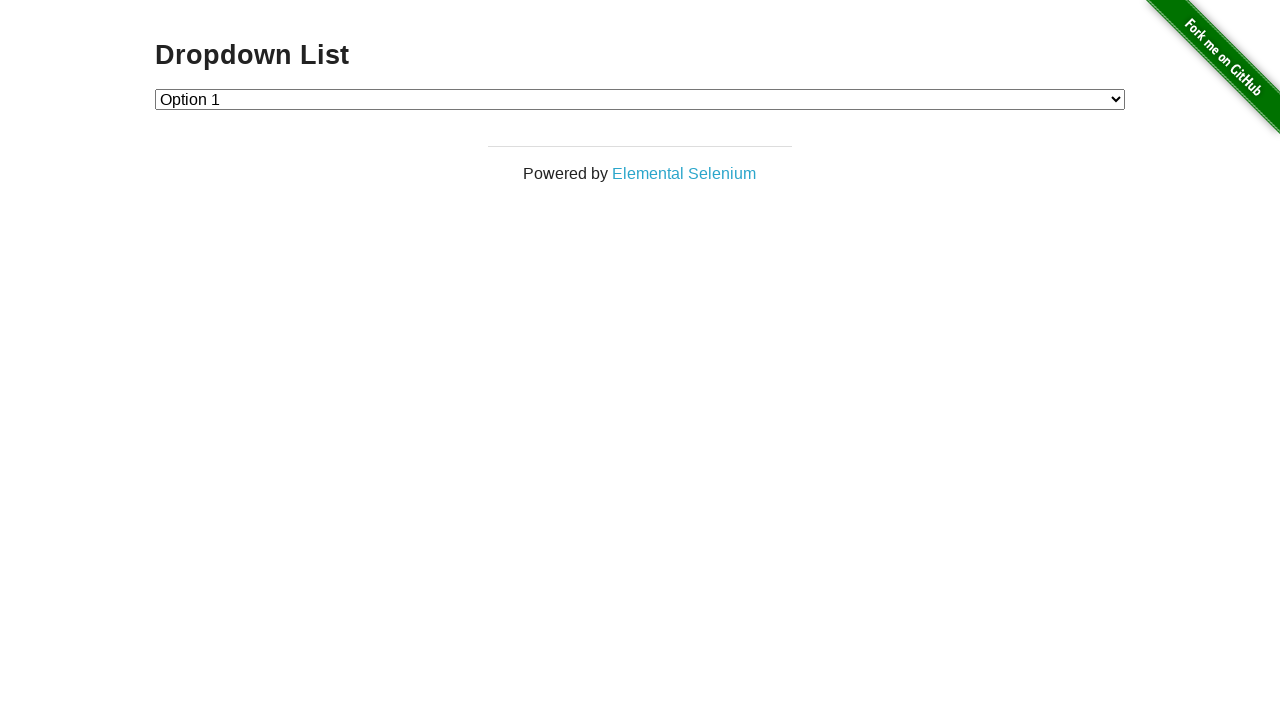

Selected Option 2 using value method on #dropdown
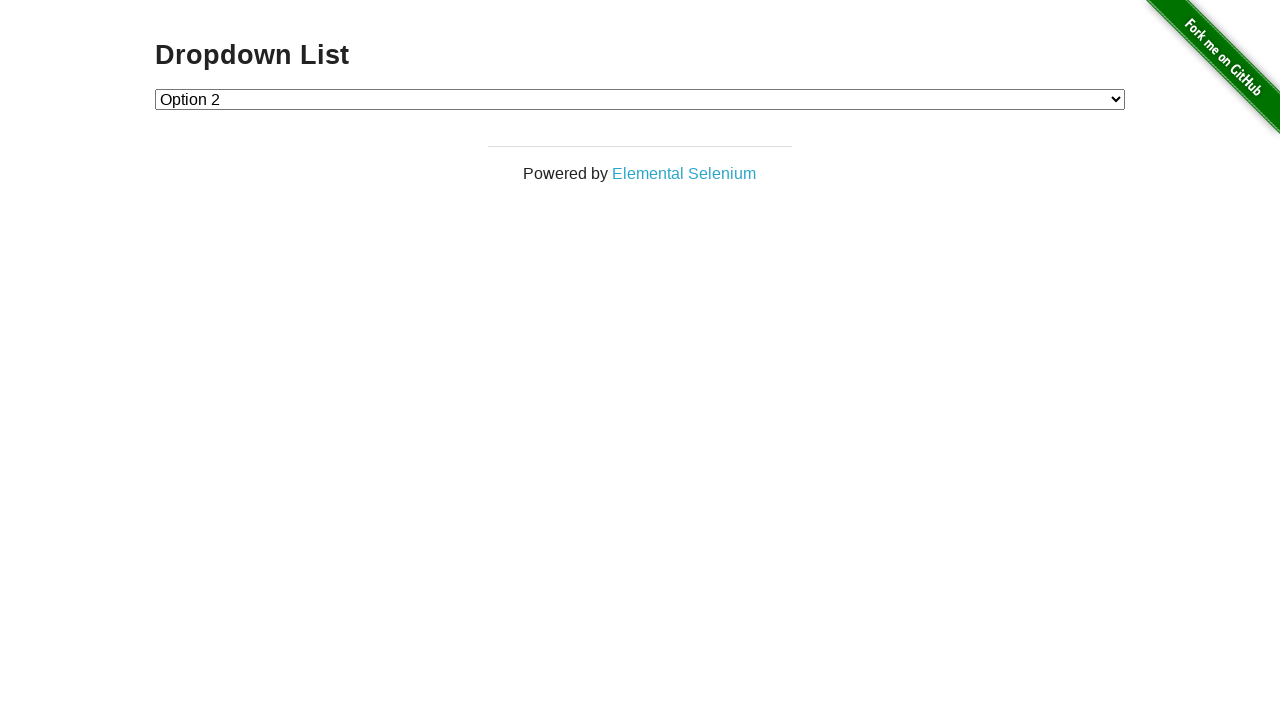

Retrieved selected dropdown value to verify Option 2
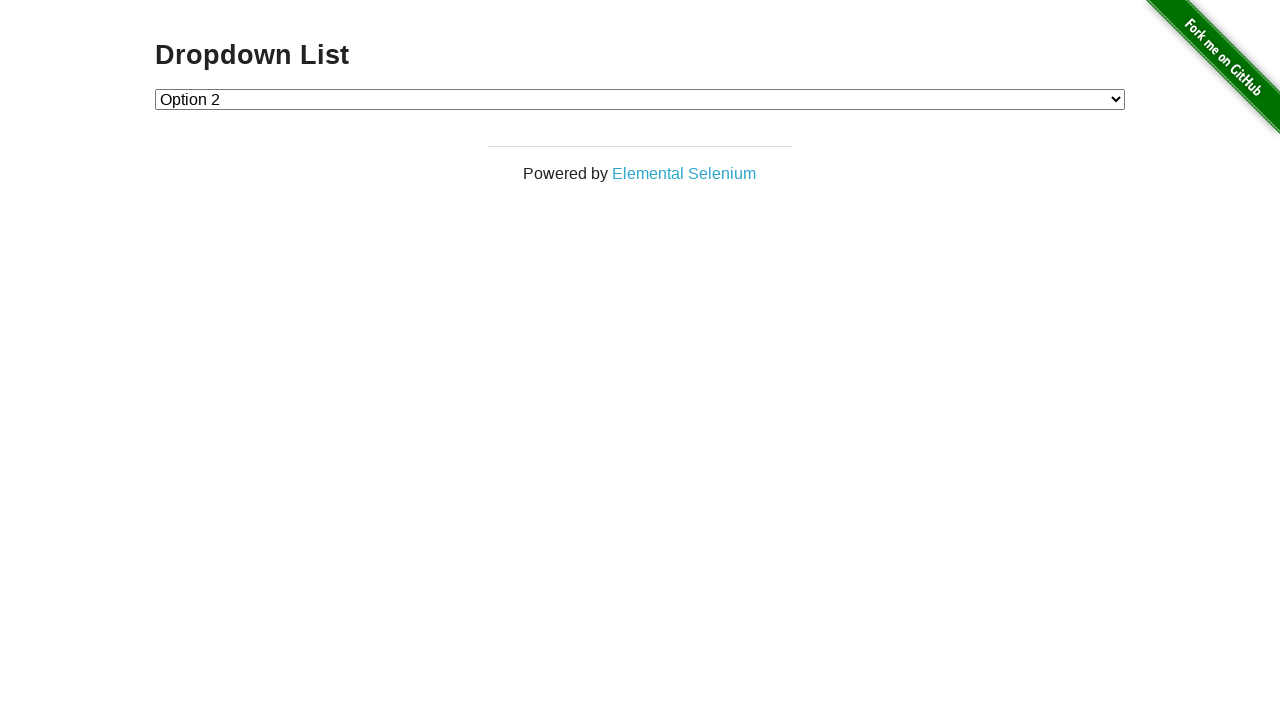

Assertion passed: Option 2 is correctly selected by value
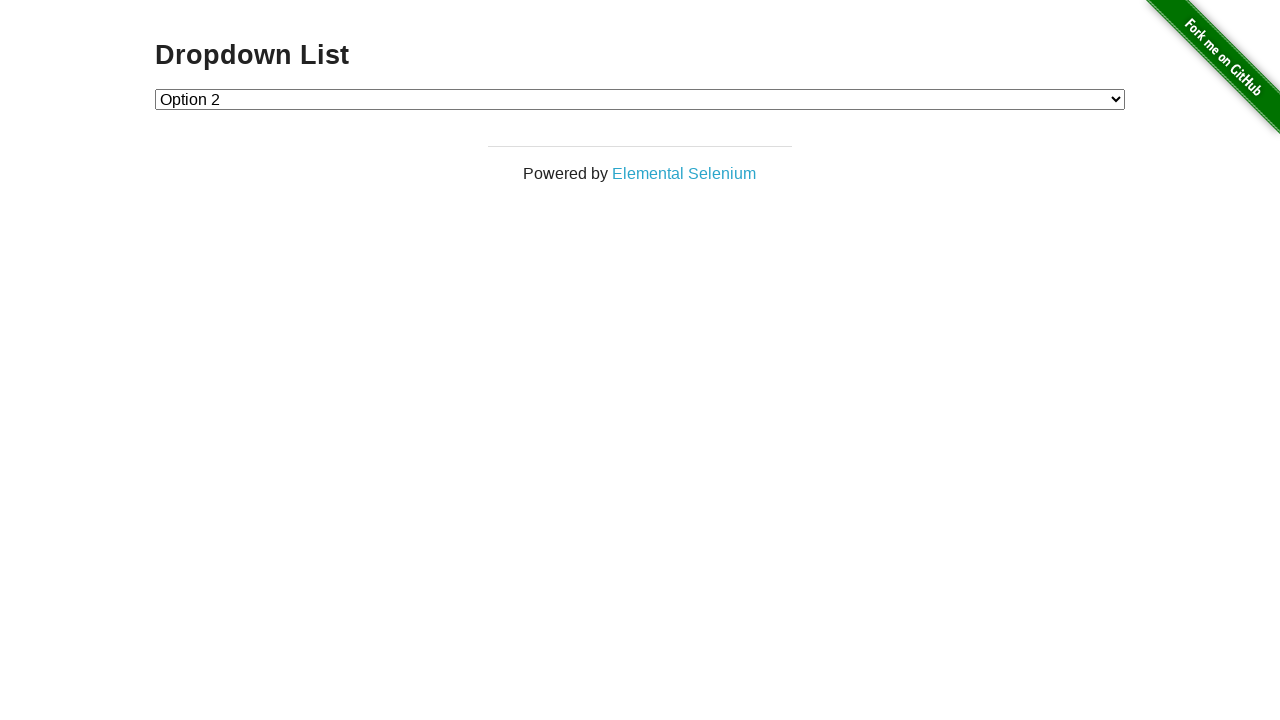

Selected Option 1 using visible text method on #dropdown
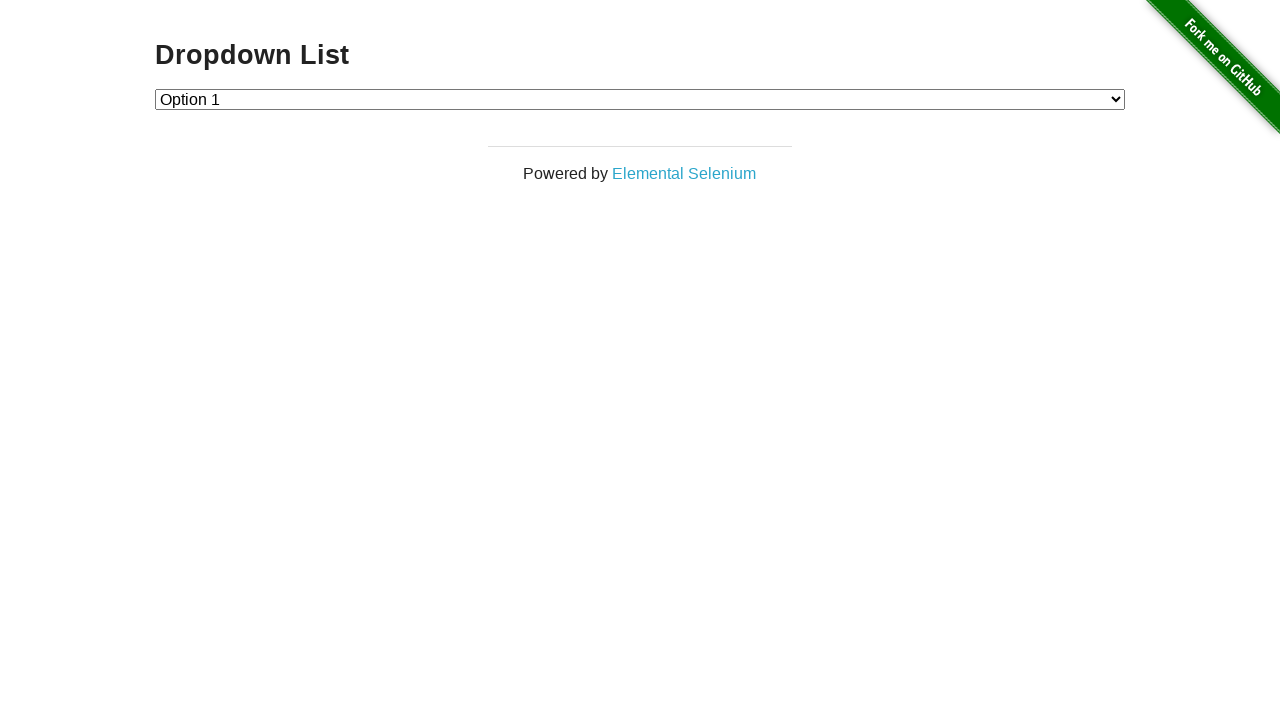

Retrieved selected dropdown value to verify Option 1 by label
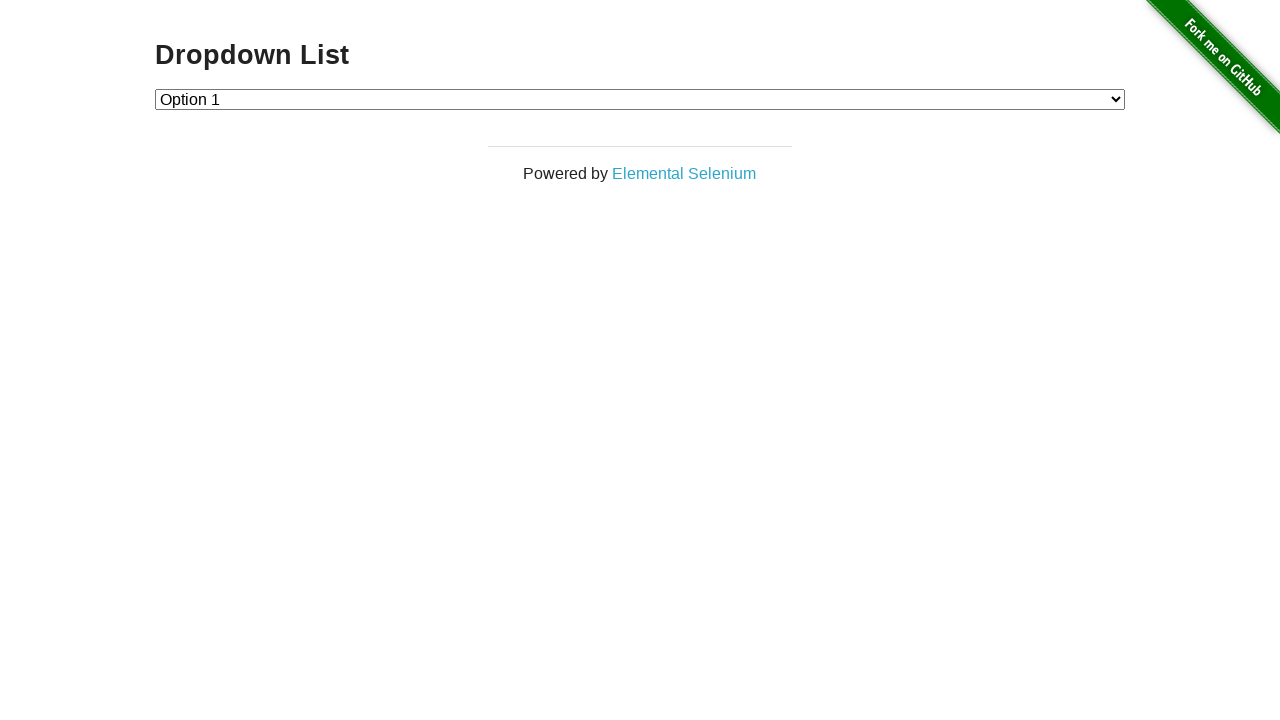

Assertion passed: Option 1 is correctly selected by visible text
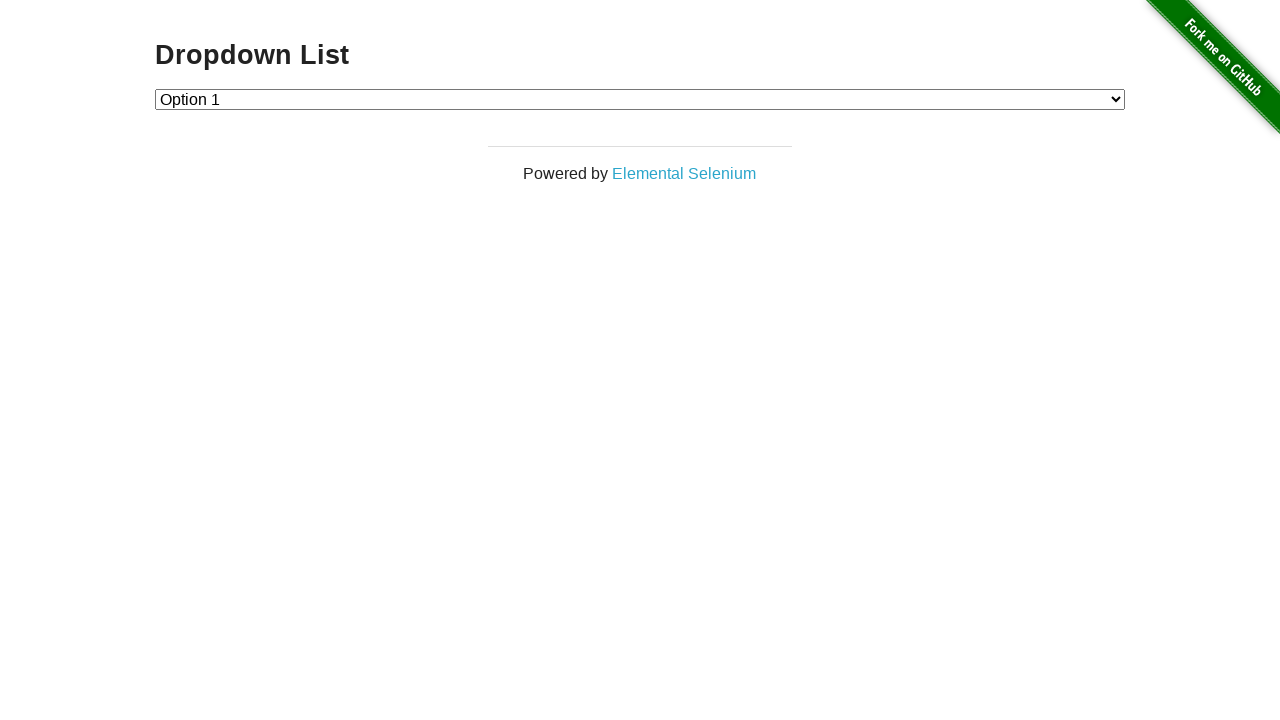

Counted total dropdown options
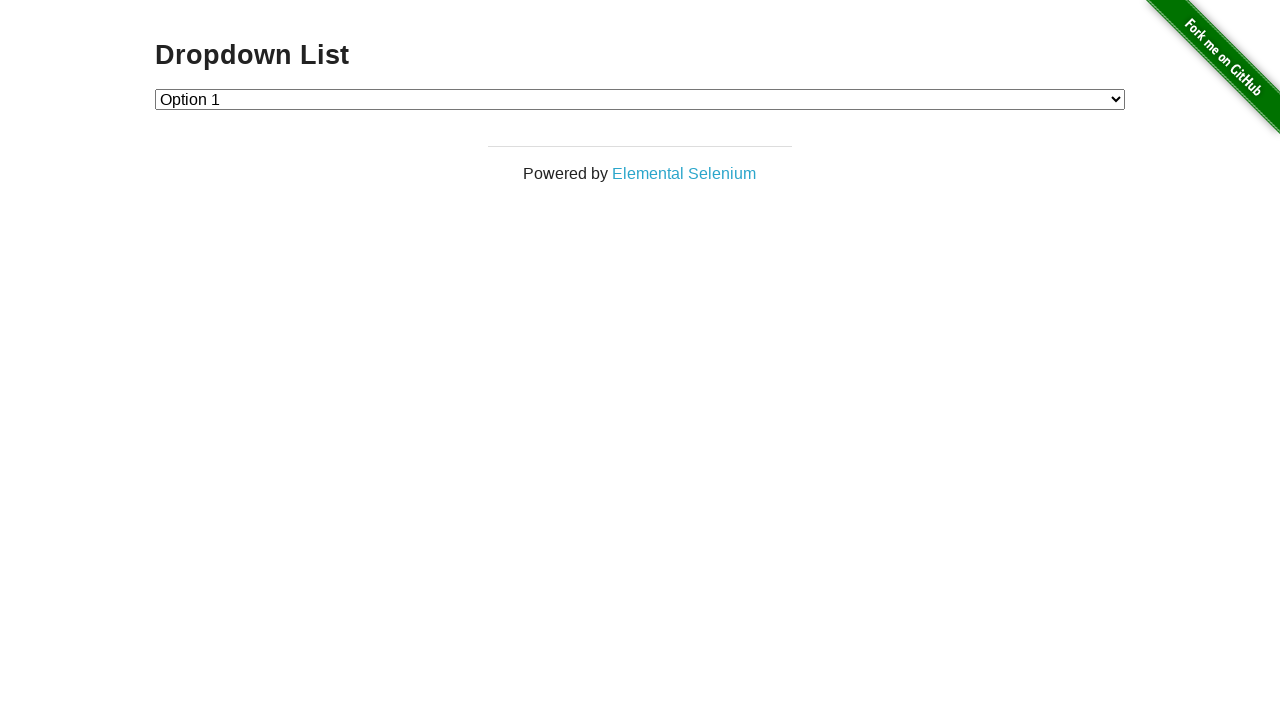

Assertion passed: Dropdown contains exactly 3 options
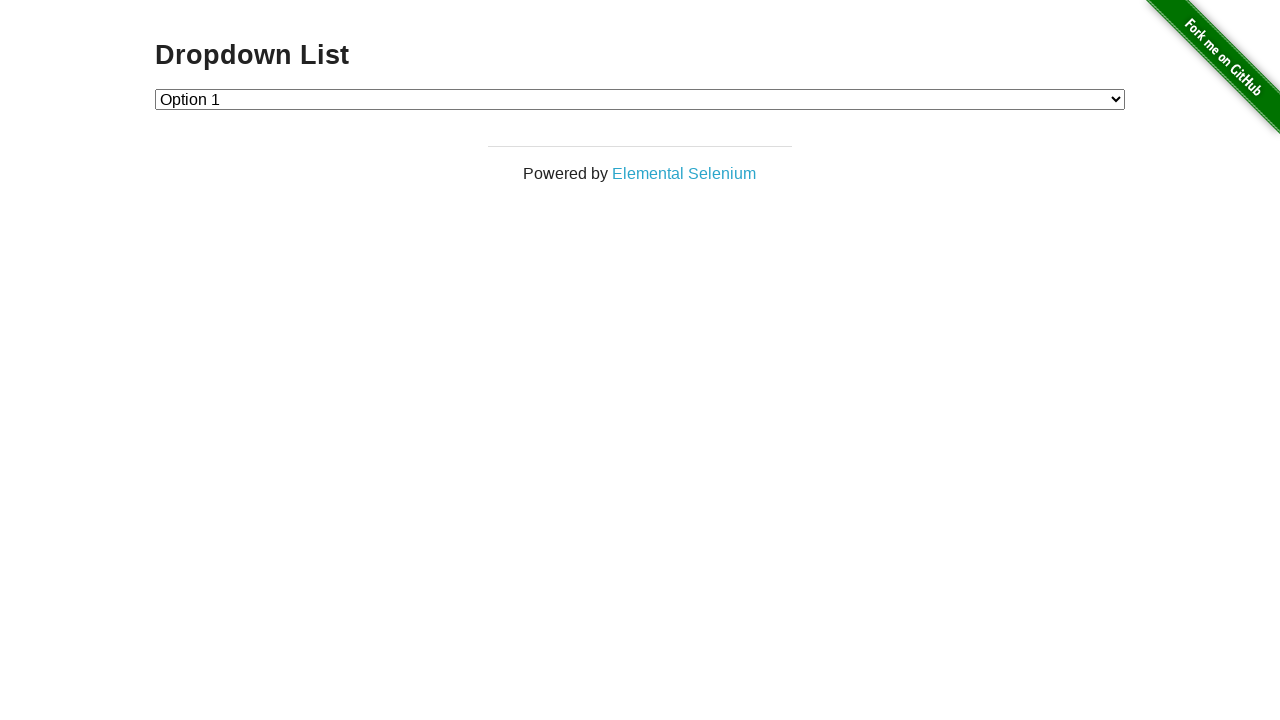

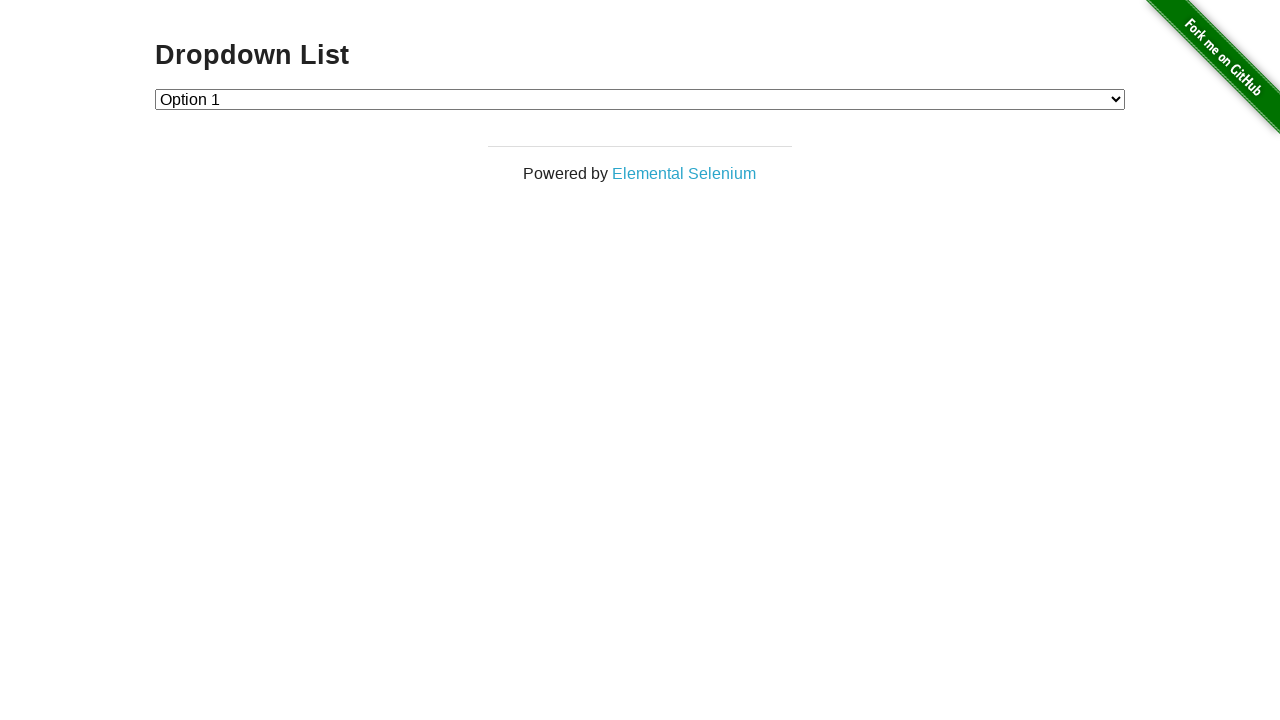